Tests handling a JavaScript confirm dialog by clicking a button that triggers a confirm alert and dismissing it

Starting URL: https://practice.cydeo.com/javascript_alerts

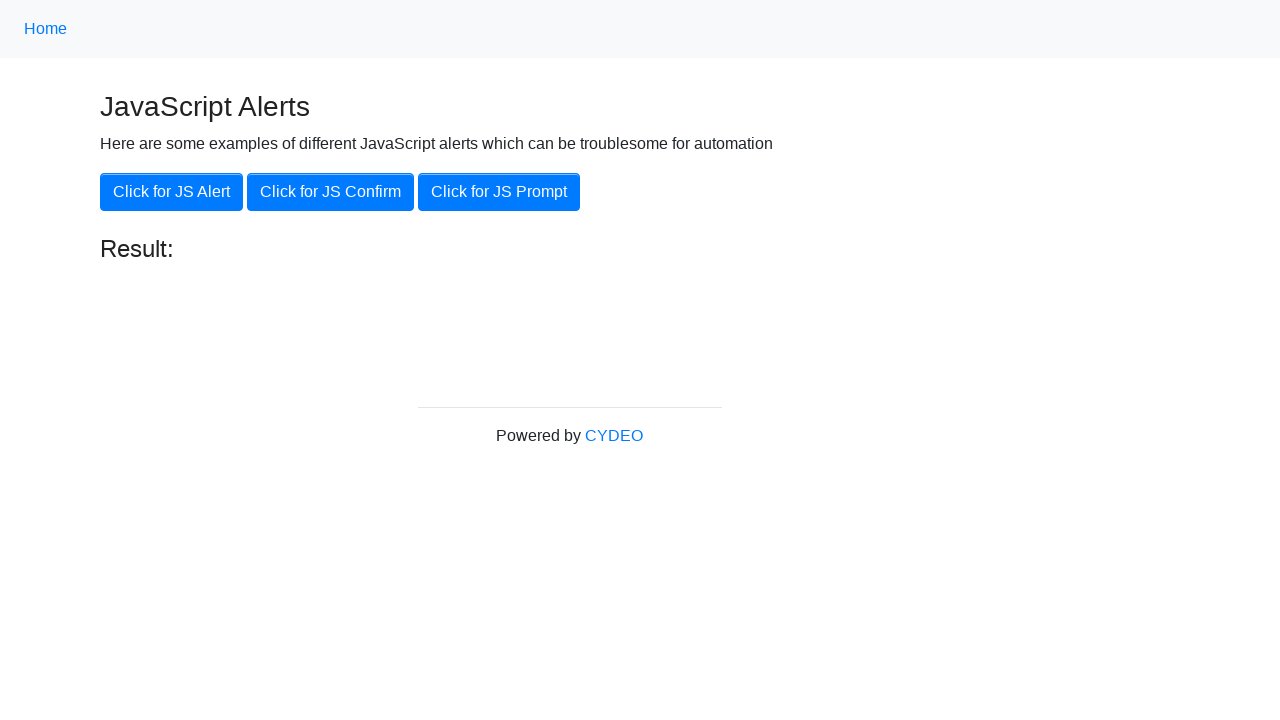

Set up dialog handler to dismiss confirm dialogs
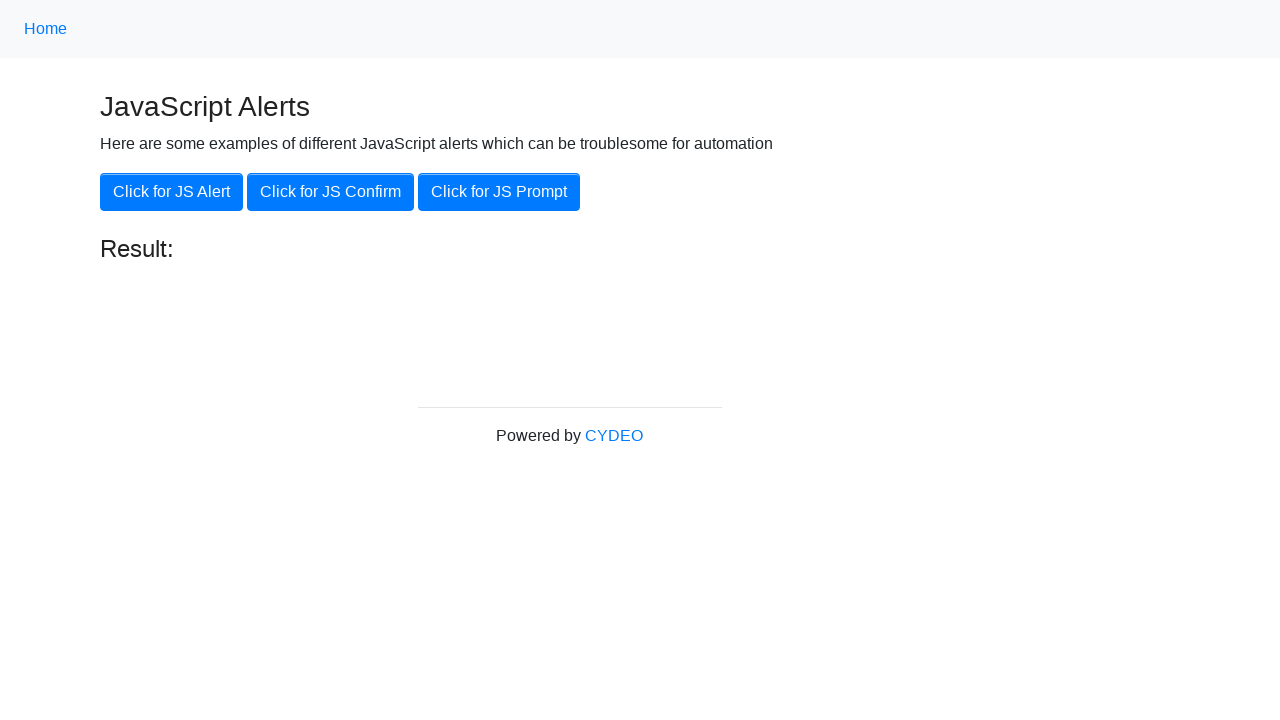

Clicked button to trigger JavaScript confirm dialog at (330, 192) on xpath=//button[@onclick='jsConfirm()']
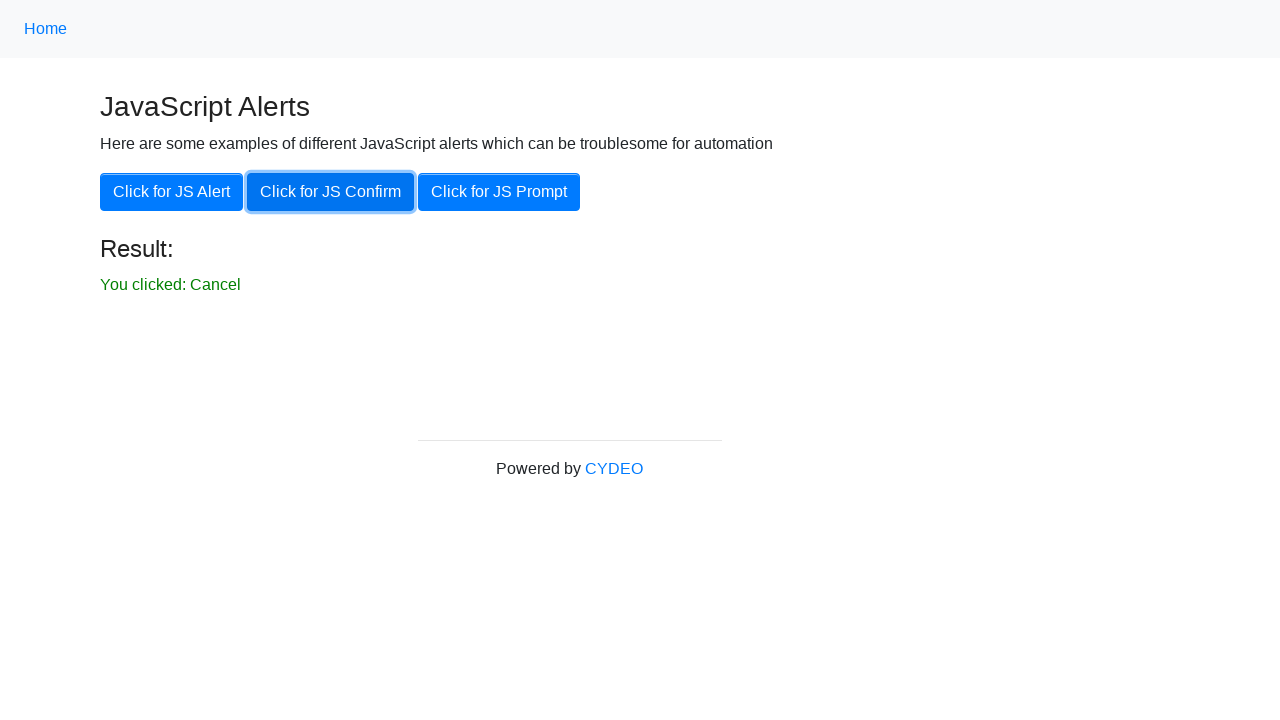

Confirm dialog was dismissed and result message appeared
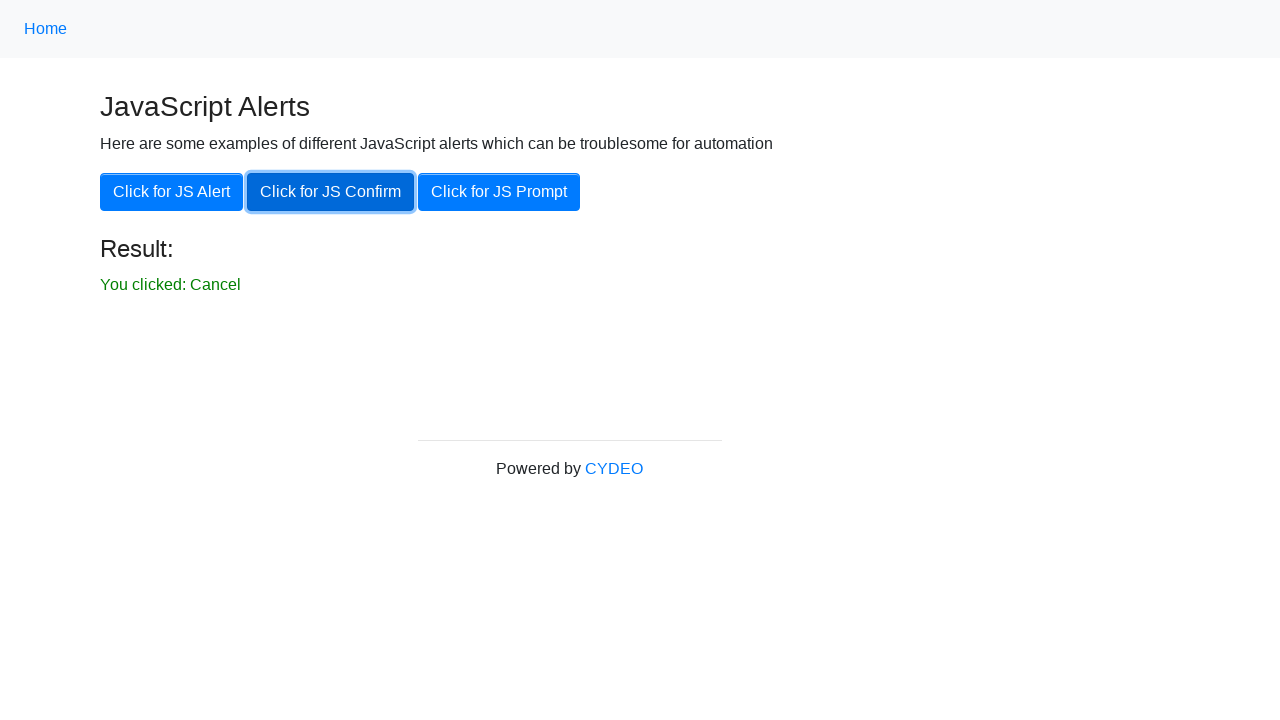

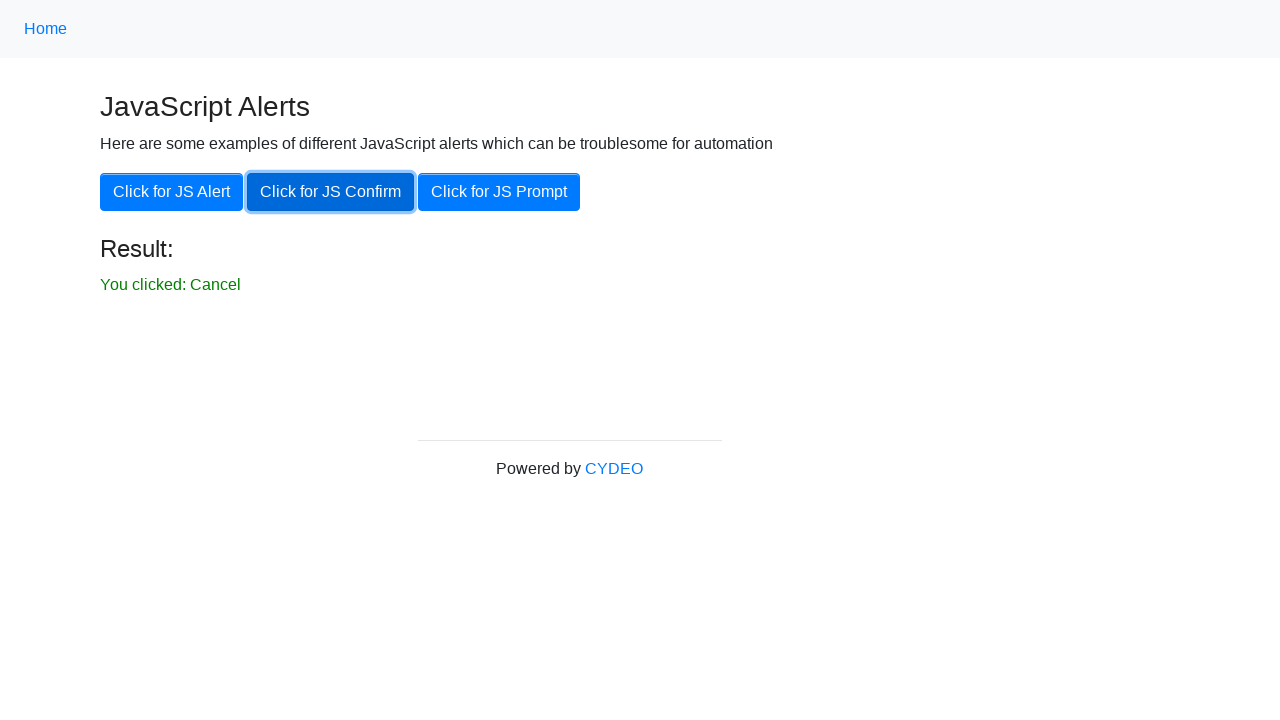